Verifies that the OrangeHRM logo is displayed on the login page

Starting URL: https://opensource-demo.orangehrmlive.com/

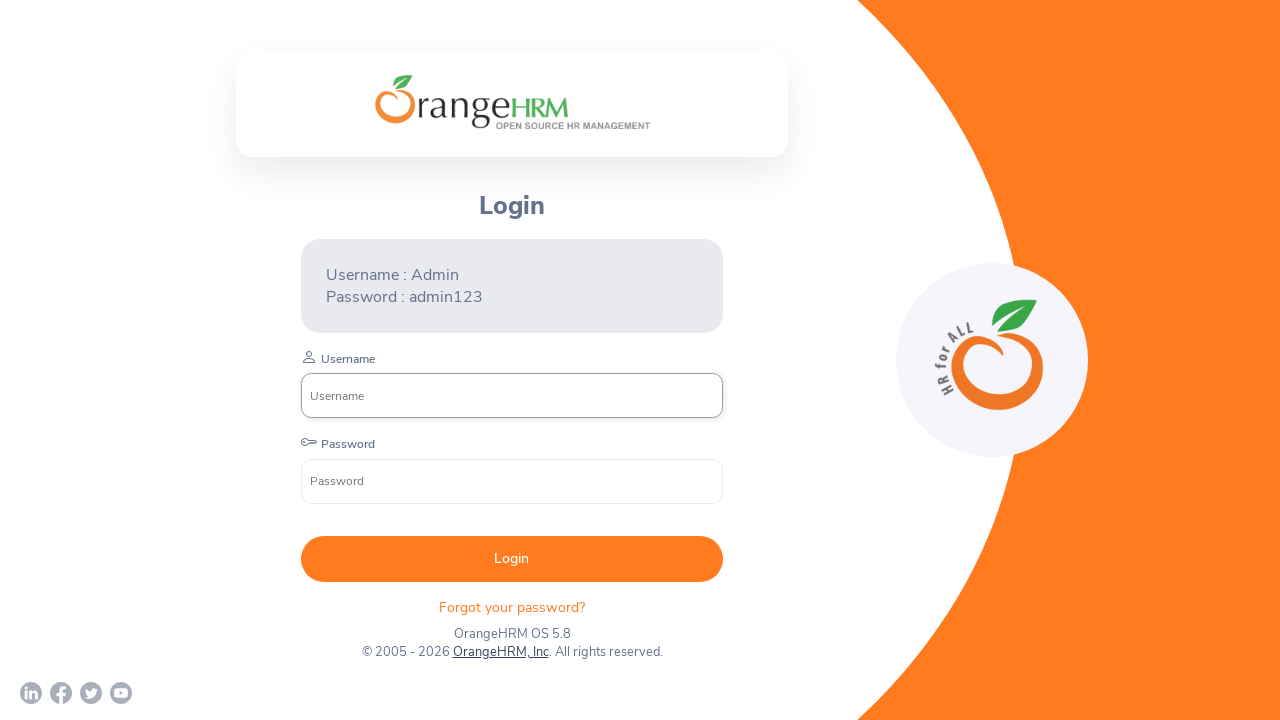

Waited for OrangeHRM logo to become visible on login page
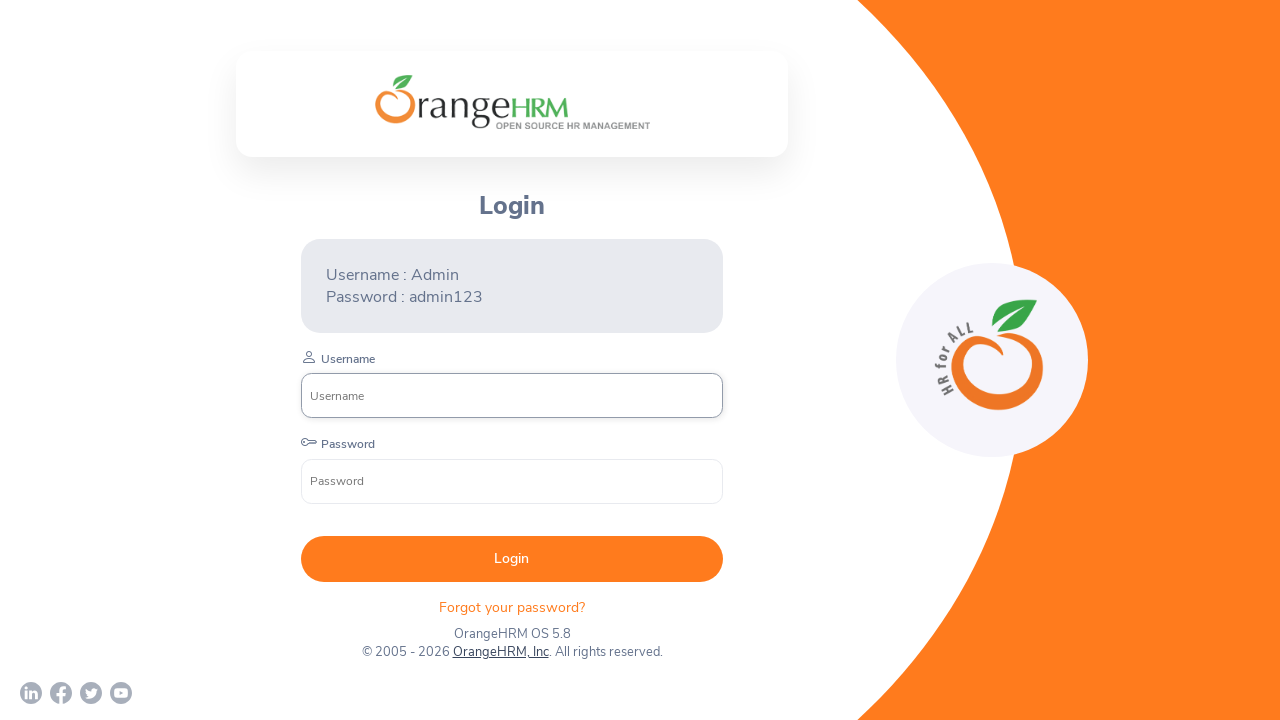

Verified that OrangeHRM logo is displayed on the login page
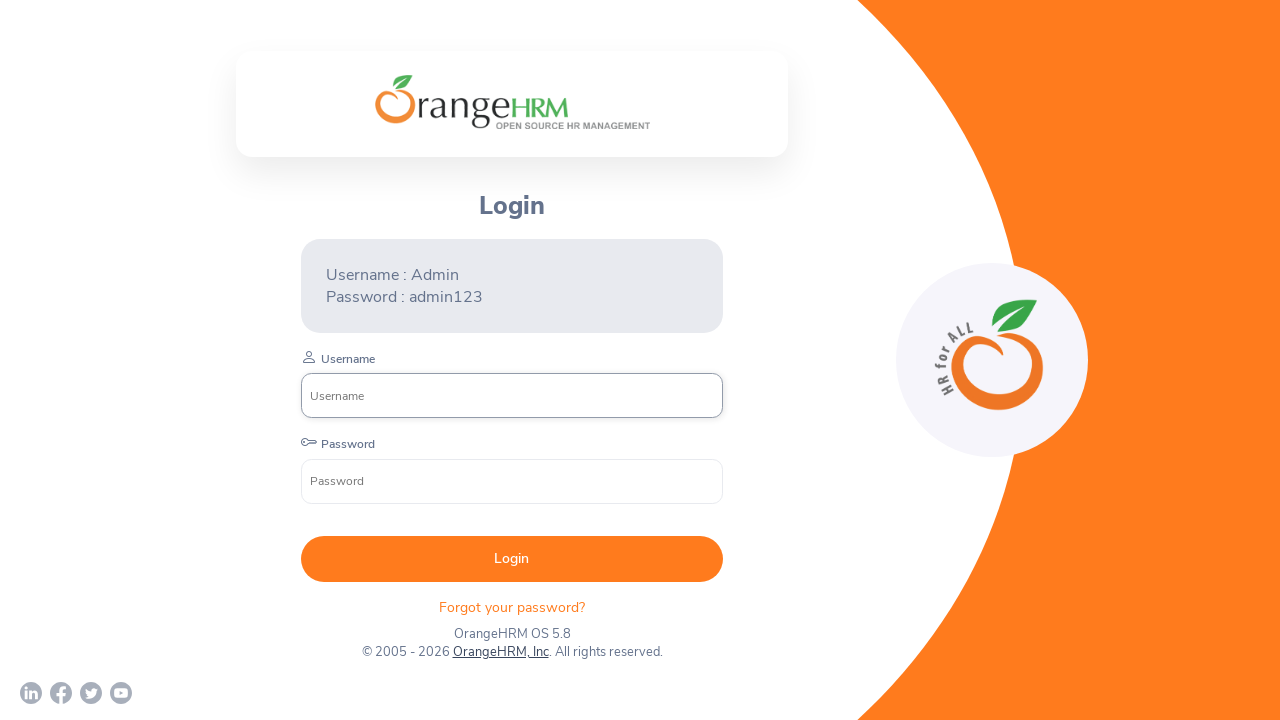

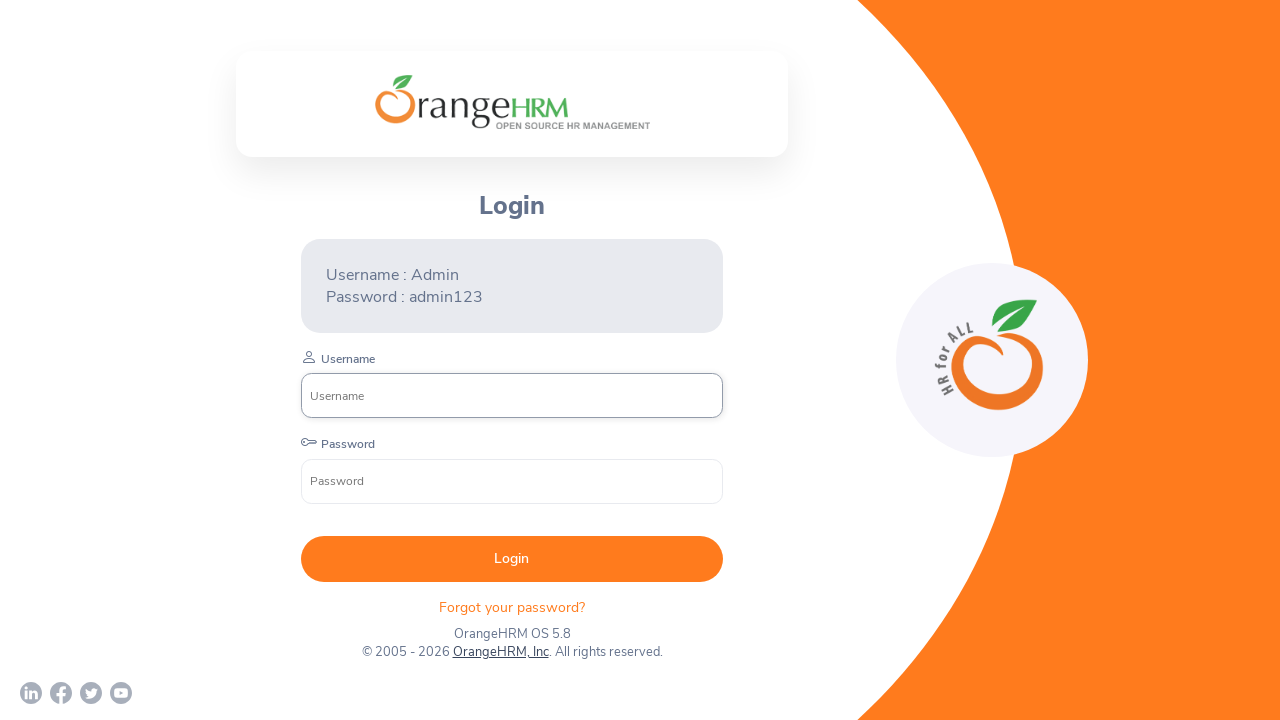